Navigates to a product page tutorial and interacts with multiple product buttons by clicking them various times to add products to cart

Starting URL: https://material.playwrightvn.com/

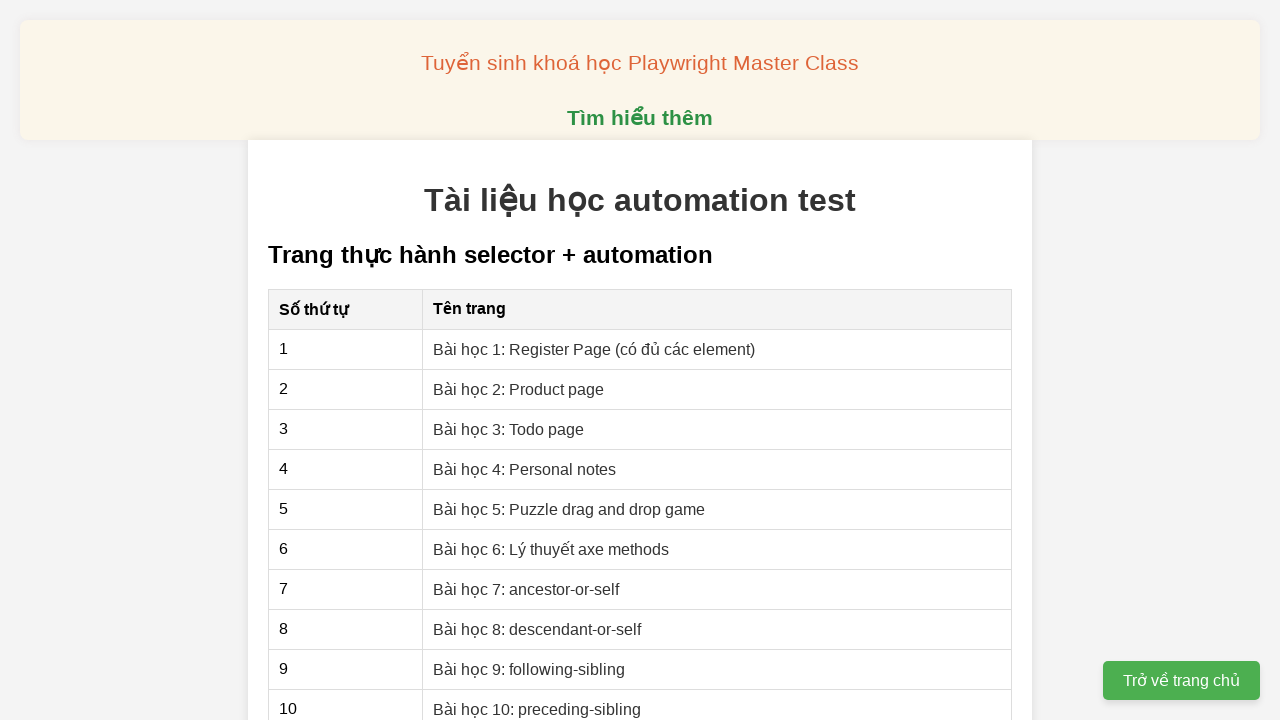

Clicked on 'Bài học 2: Product page' link to navigate to product page at (519, 389) on xpath=//a[contains(text(), 'Bài học 2: Product page')]
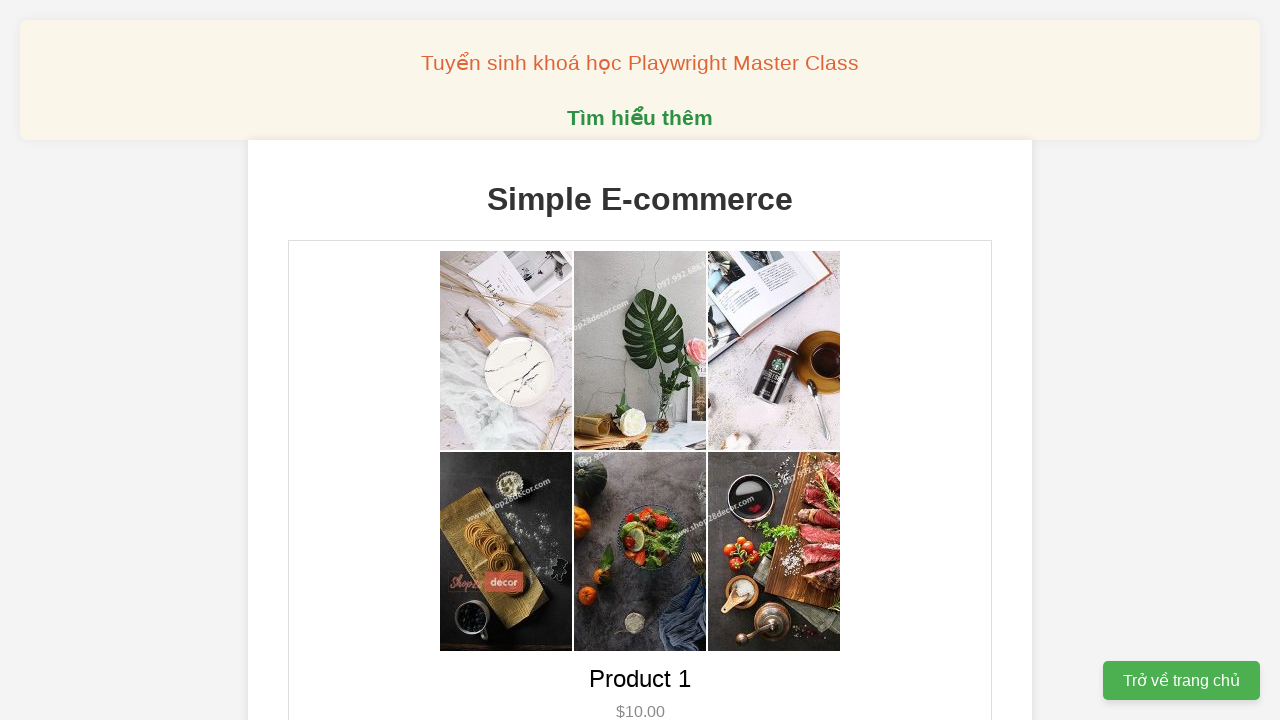

Clicked product 1 button twice to add 2 items to cart at (640, 360) on xpath=//button[@data-product-id='1']
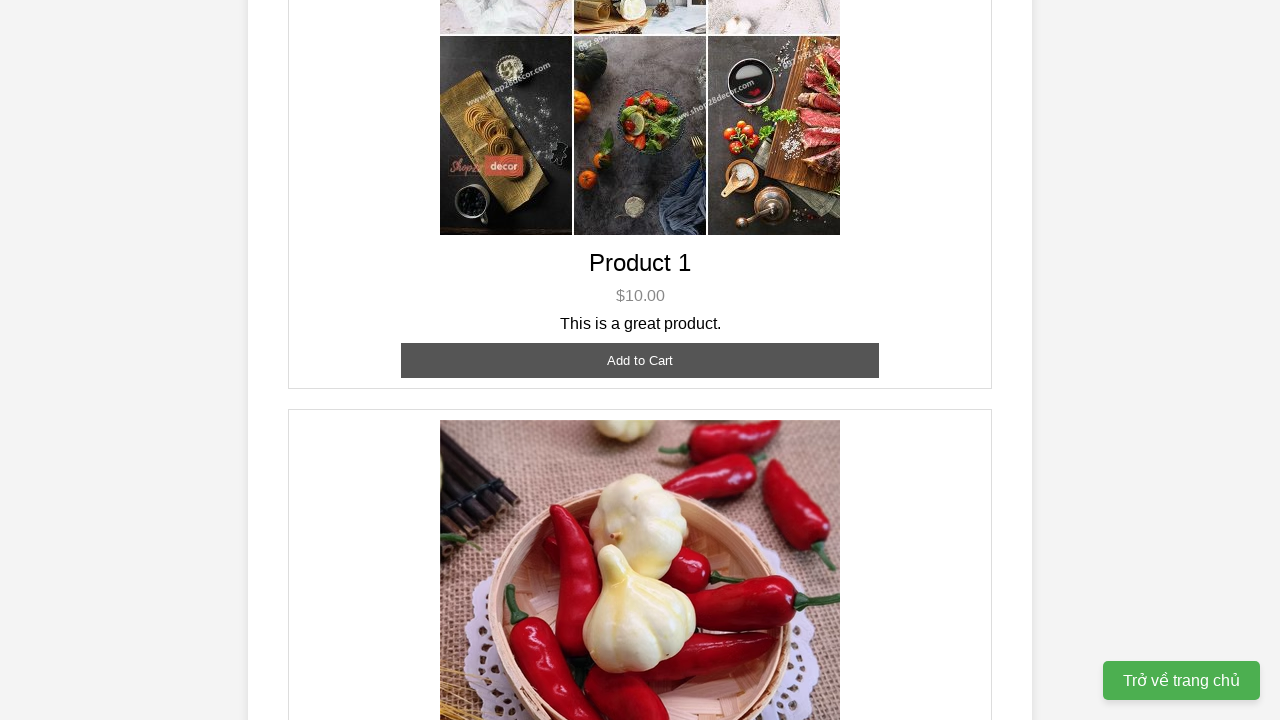

Clicked product 2 button three times to add 3 items to cart at (640, 360) on xpath=//button[@data-product-id='2']
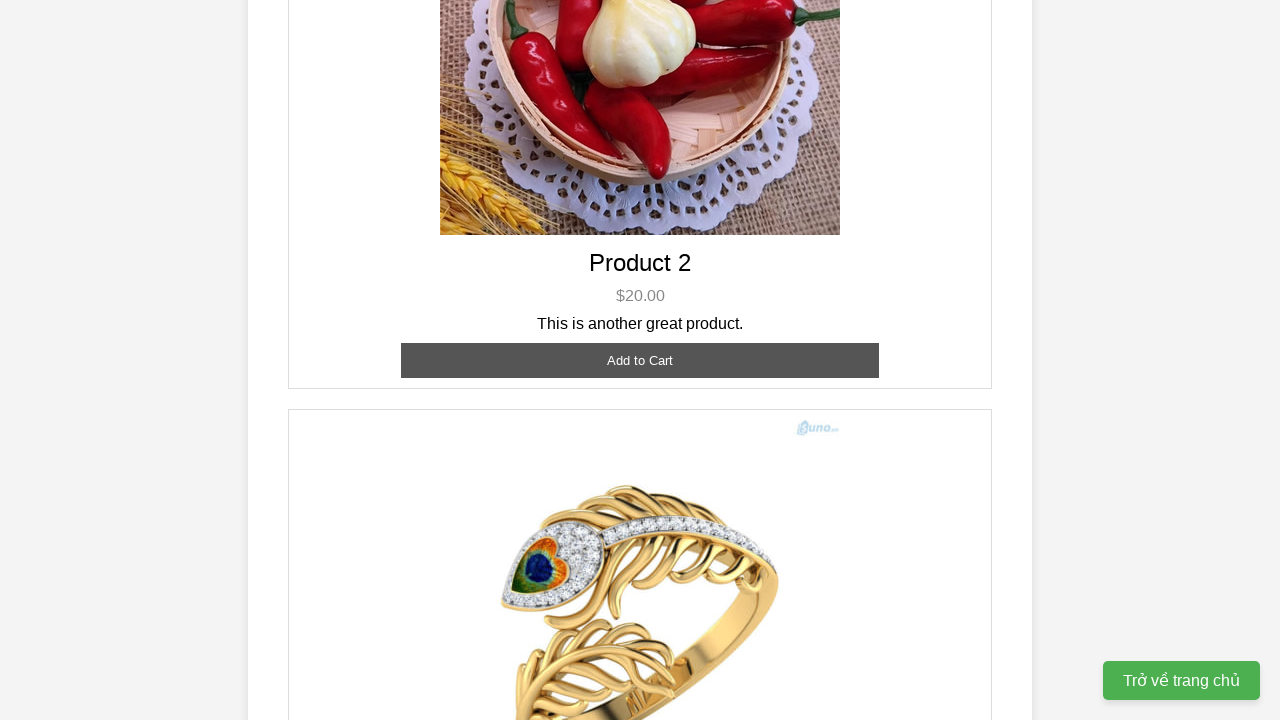

Clicked product 3 button once to add 1 item to cart at (640, 388) on xpath=//button[@data-product-id='3']
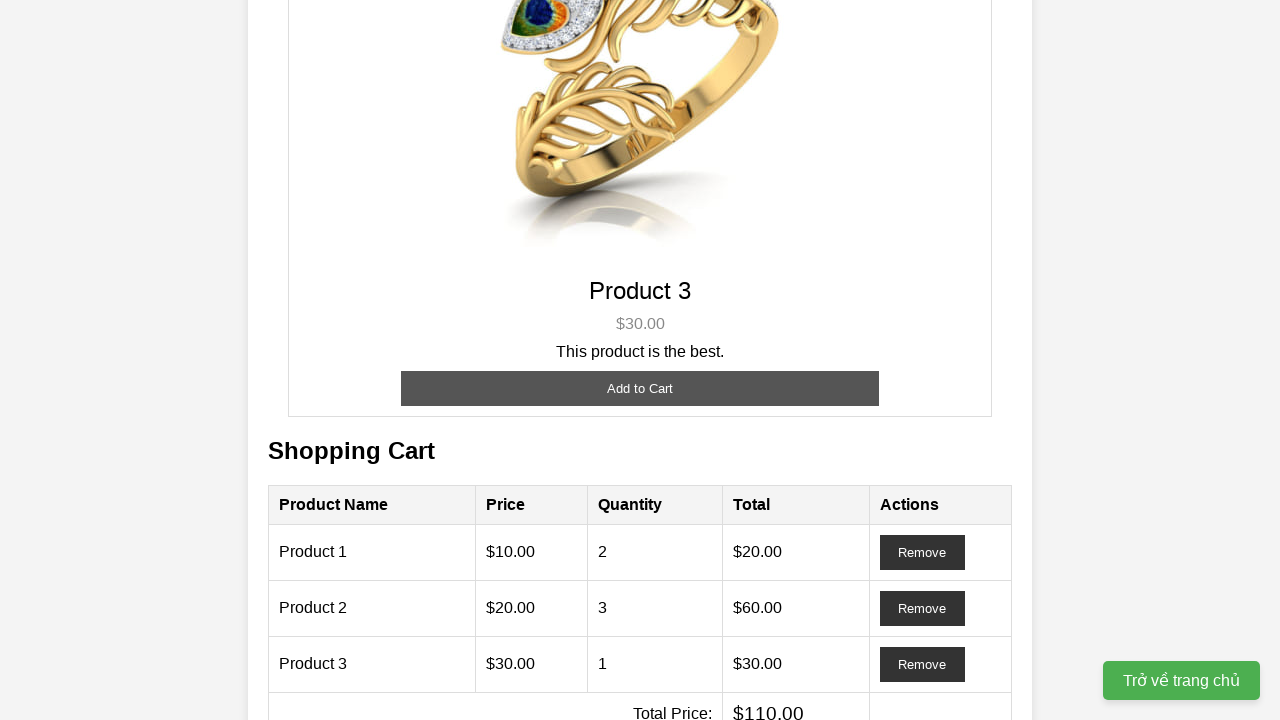

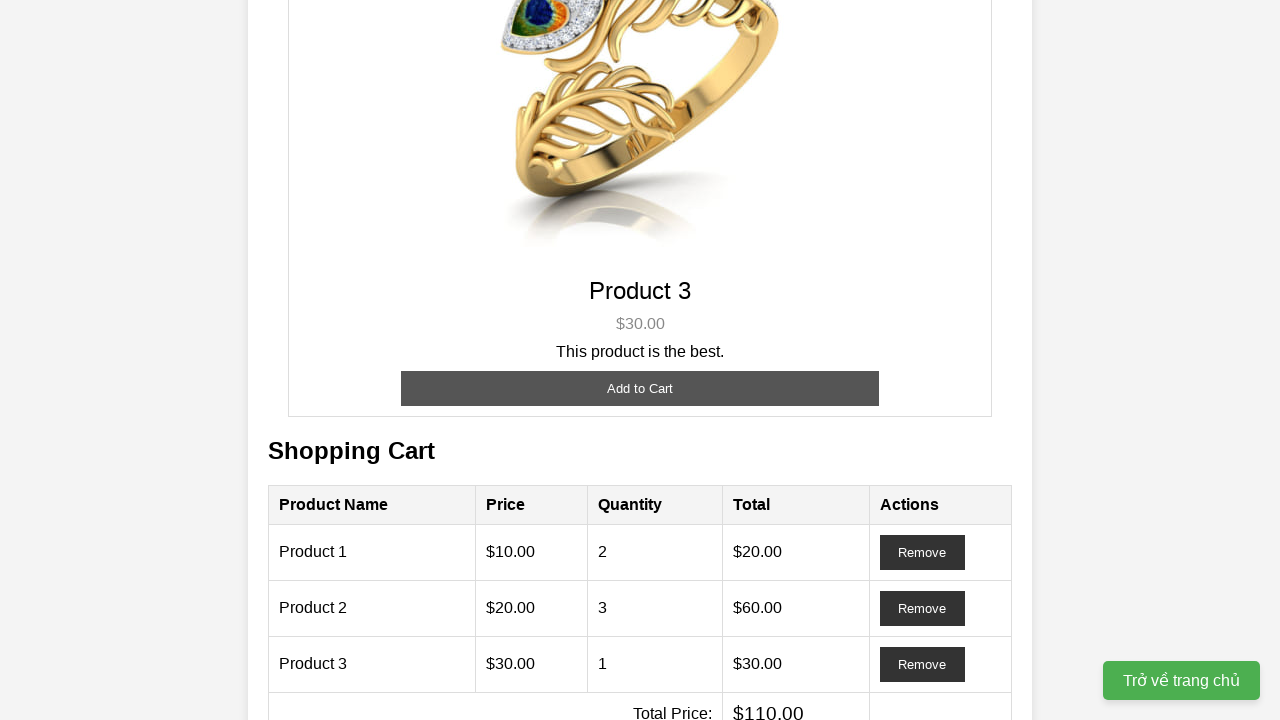